Tests different click types (double-click, right-click, and regular click) on buttons and verifies the corresponding messages are displayed

Starting URL: https://demoqa.com/buttons

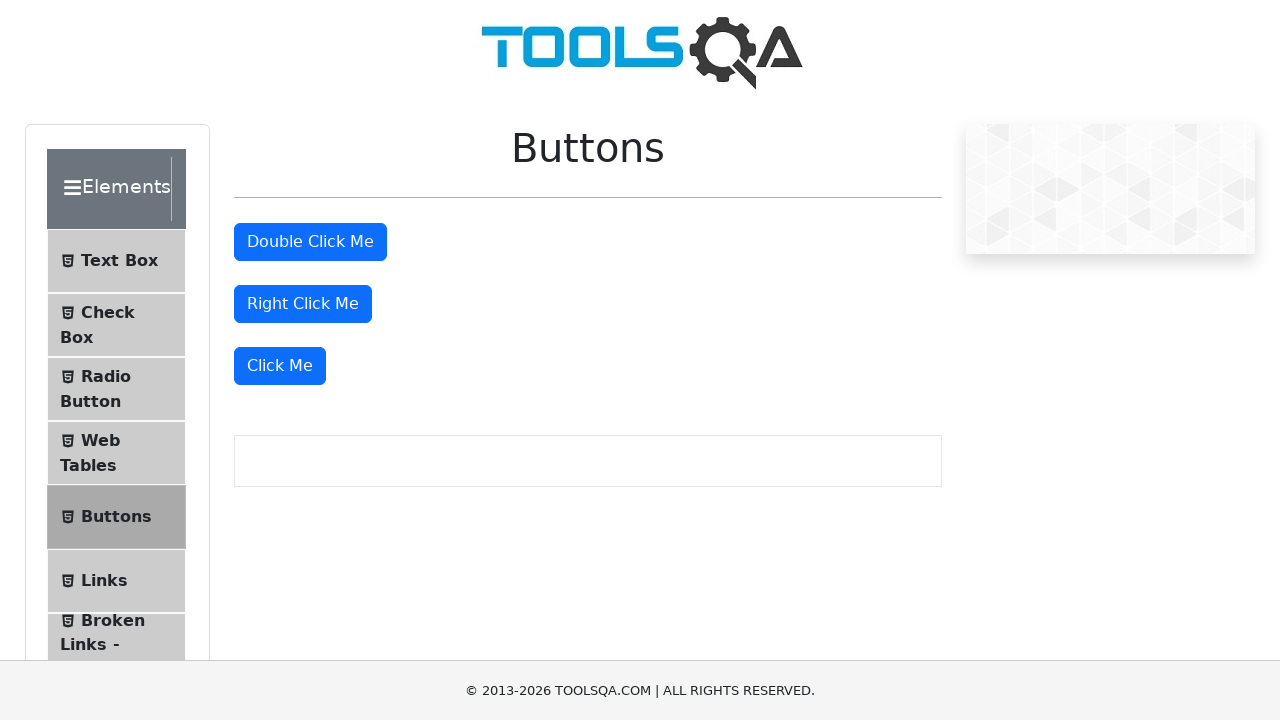

Double-clicked the double click button at (310, 242) on #doubleClickBtn
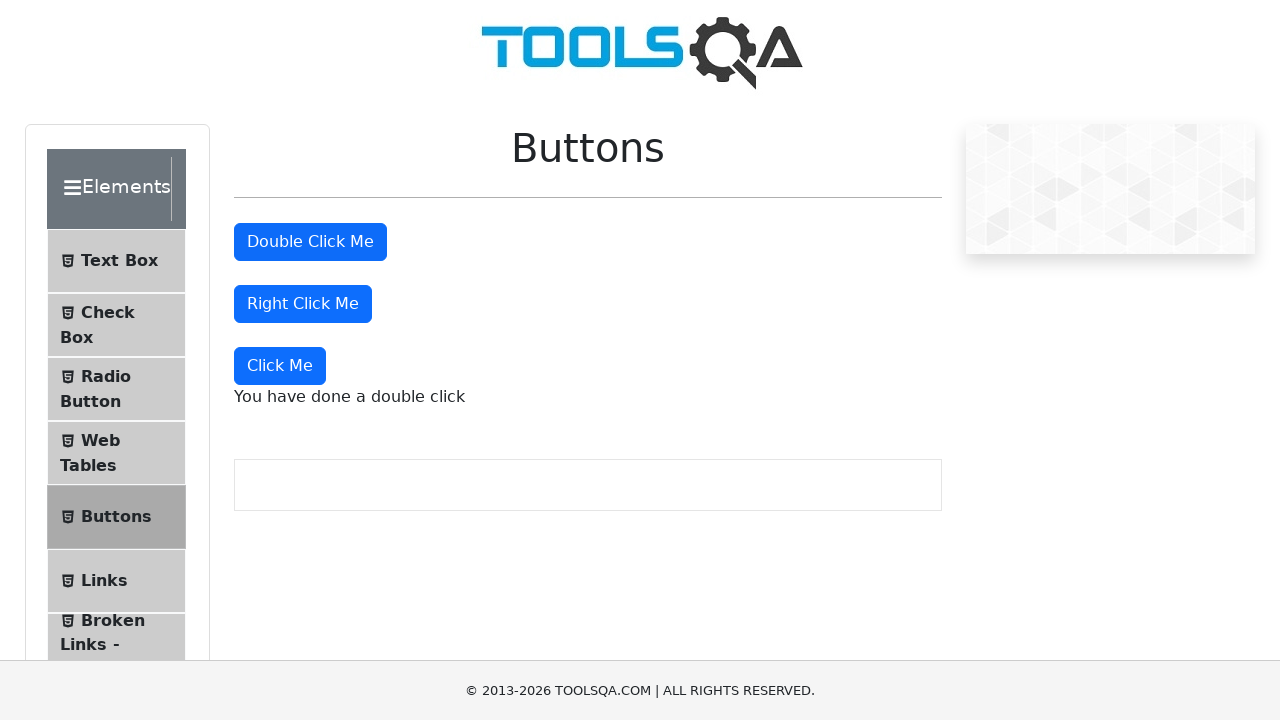

Double-click message element appeared
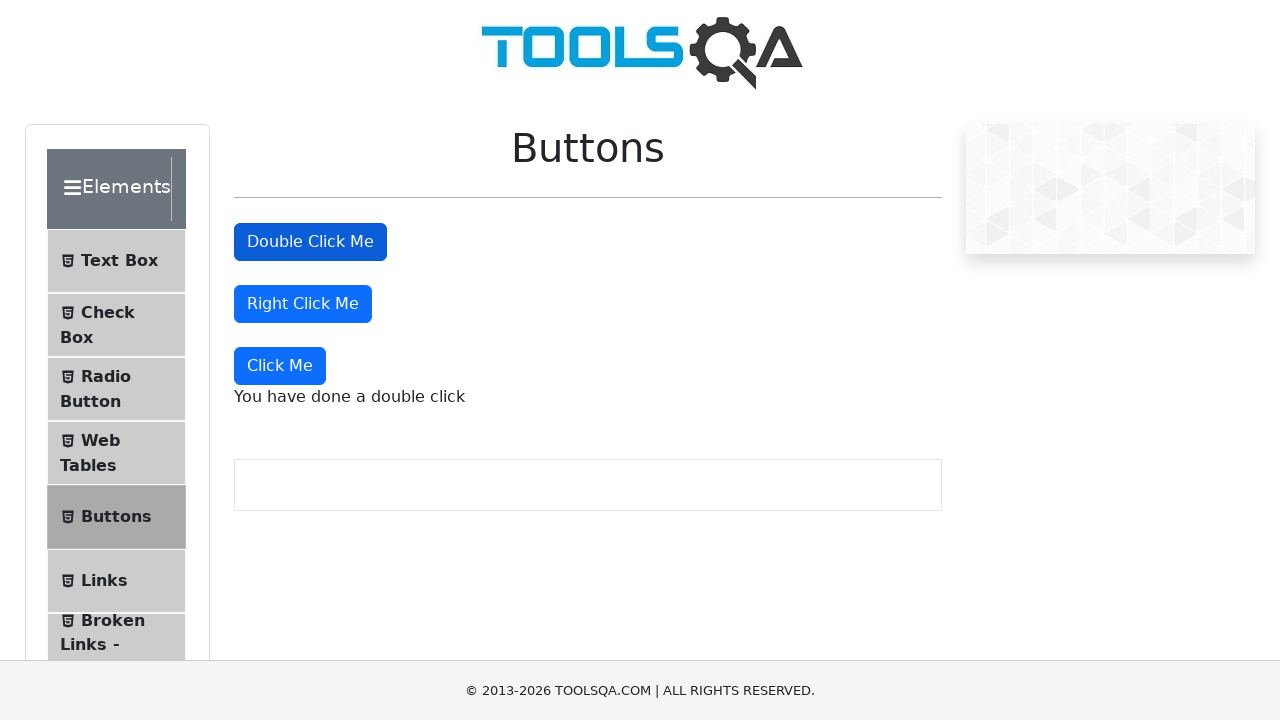

Verified double-click message displays 'You have done a double click'
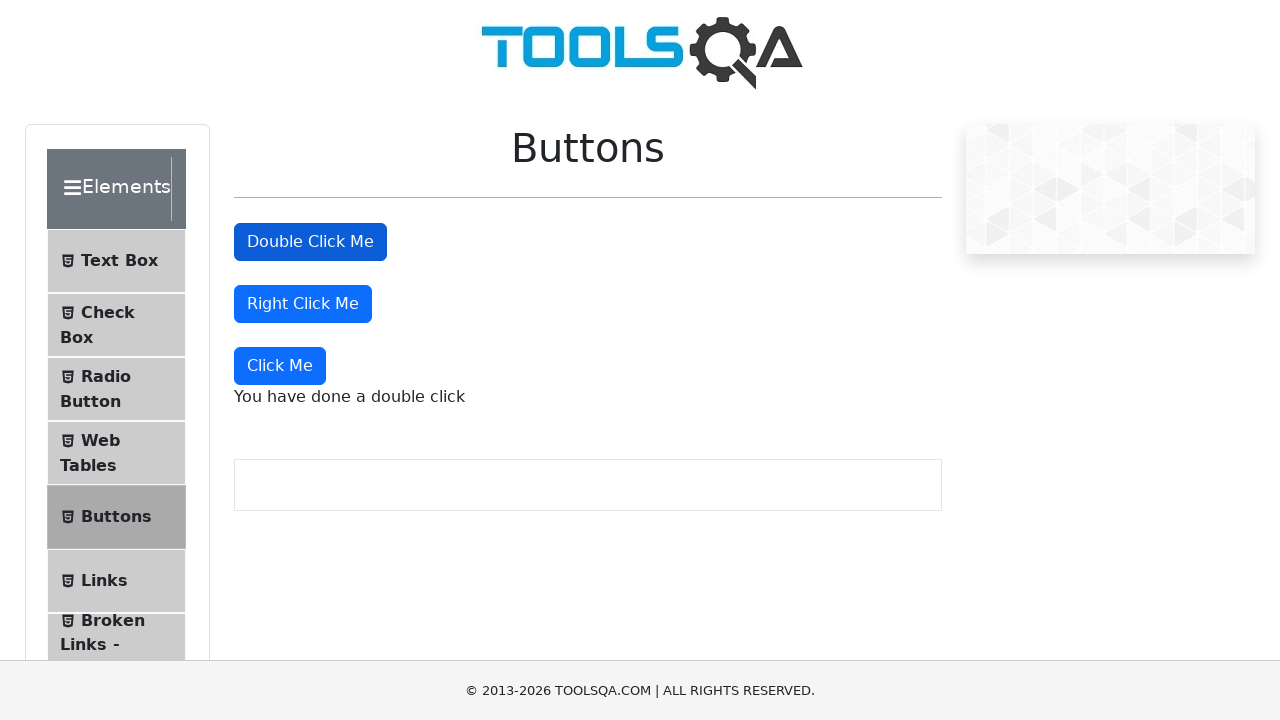

Right-clicked the right click button at (303, 304) on #rightClickBtn
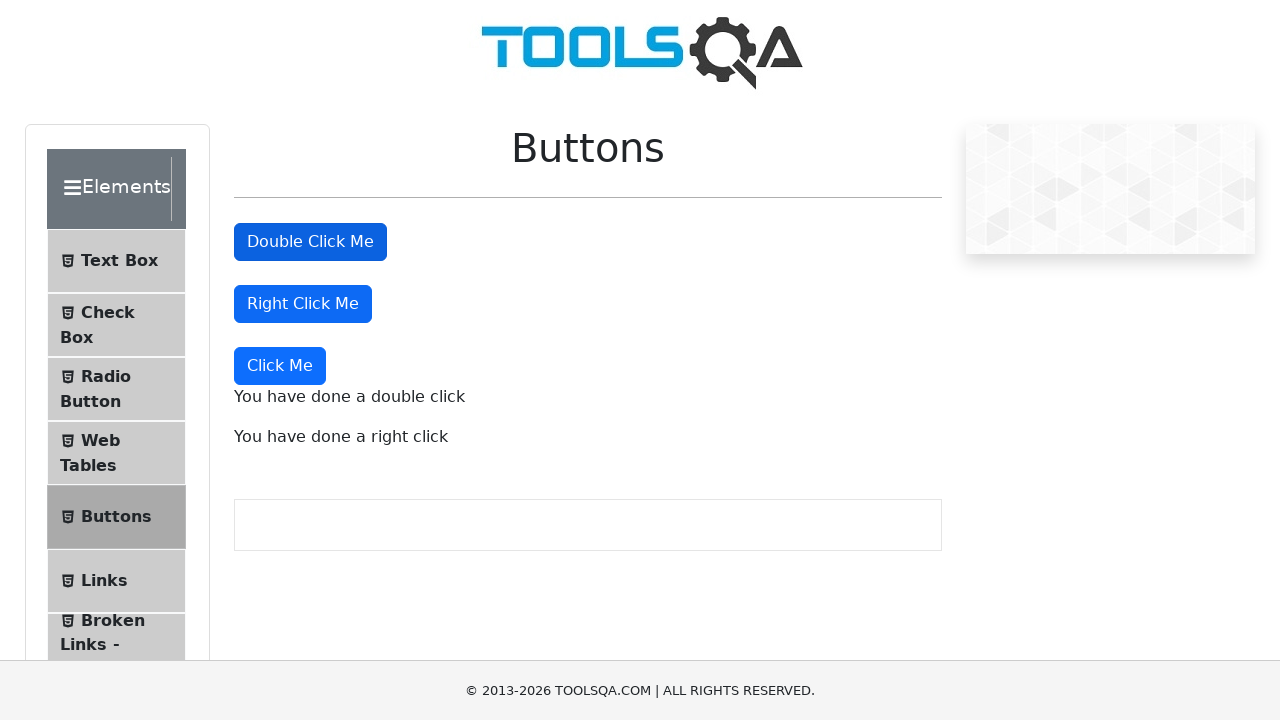

Right-click message element appeared
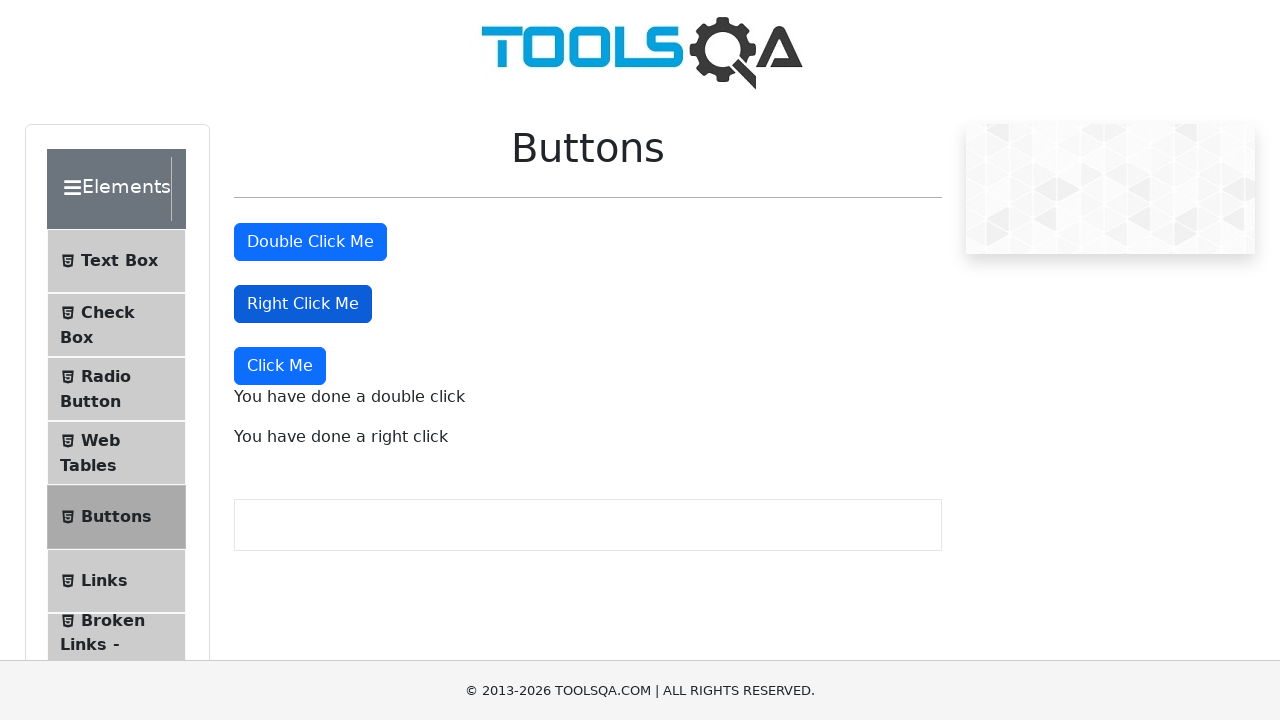

Verified right-click message displays 'You have done a right click'
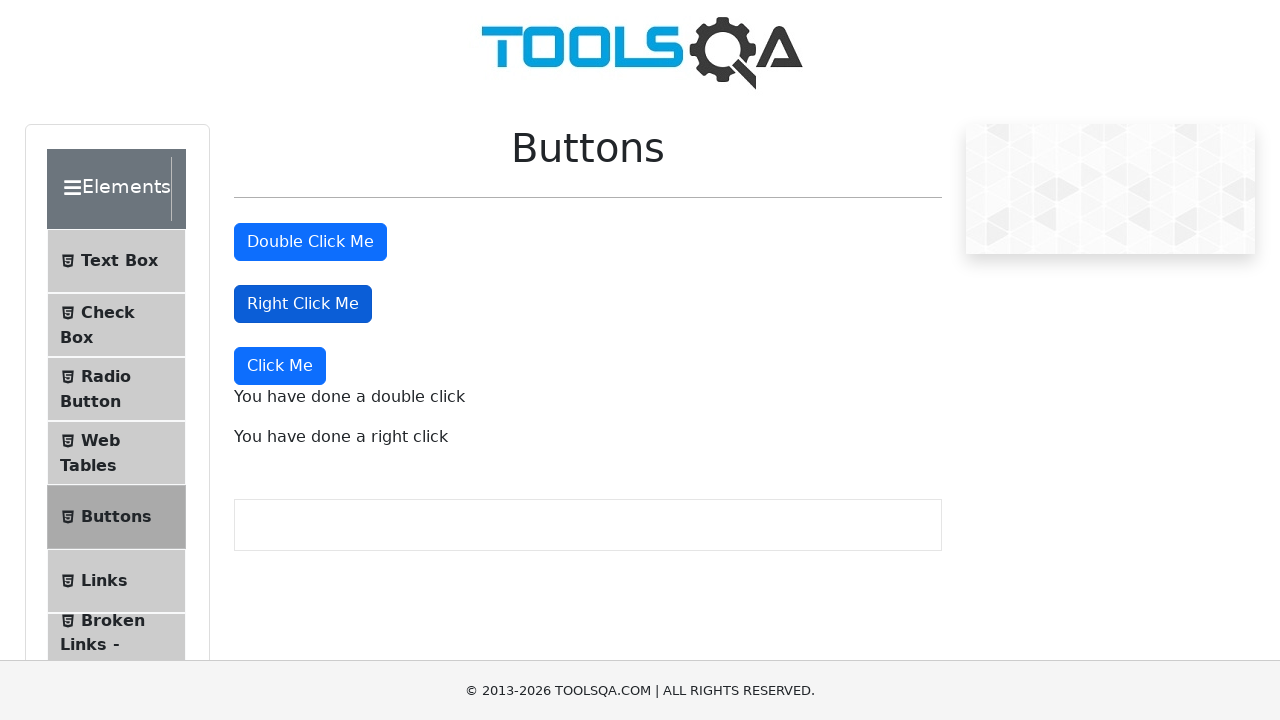

Clicked the 'Click Me' button at (280, 366) on xpath=//button[text()='Click Me']
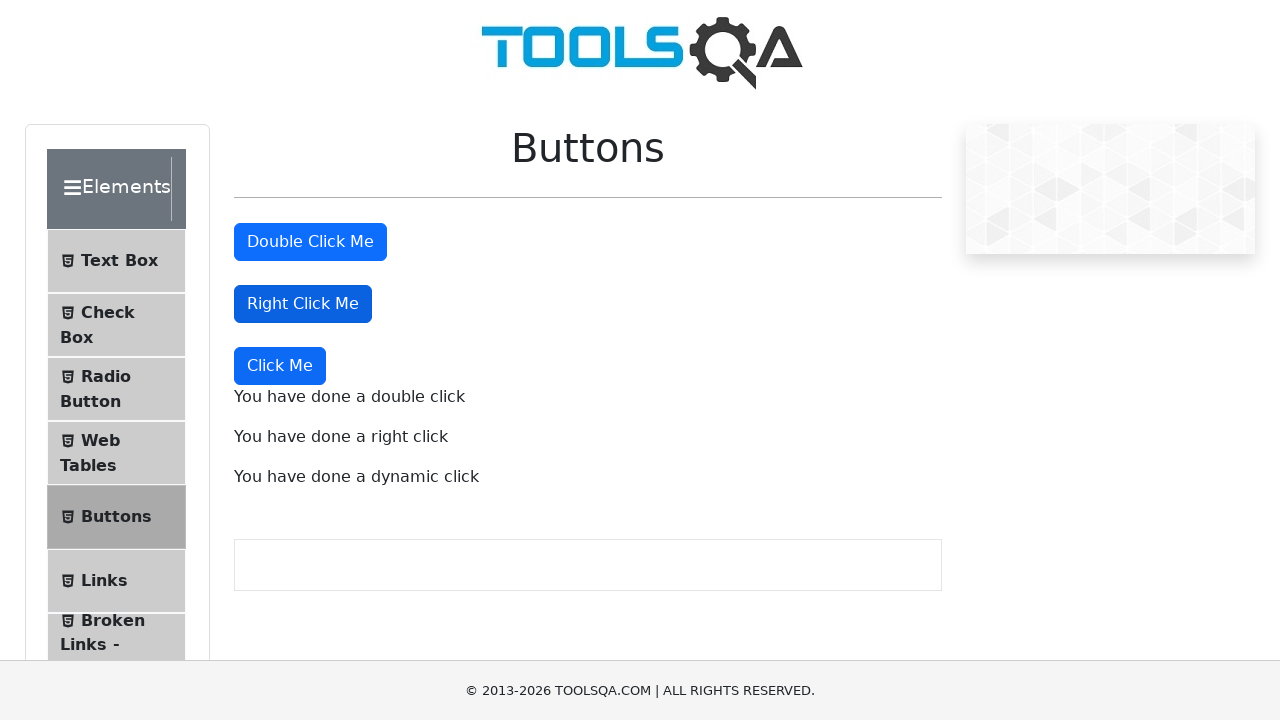

Dynamic click message element appeared
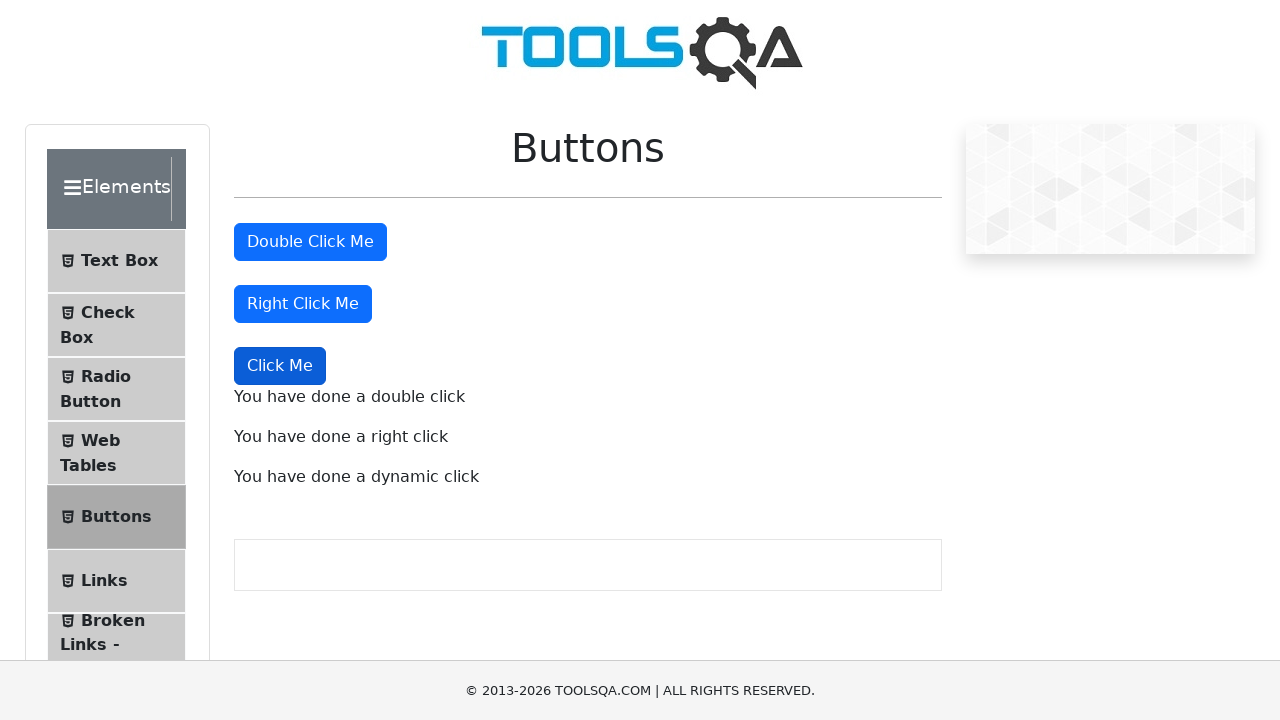

Verified dynamic click message displays 'You have done a dynamic click'
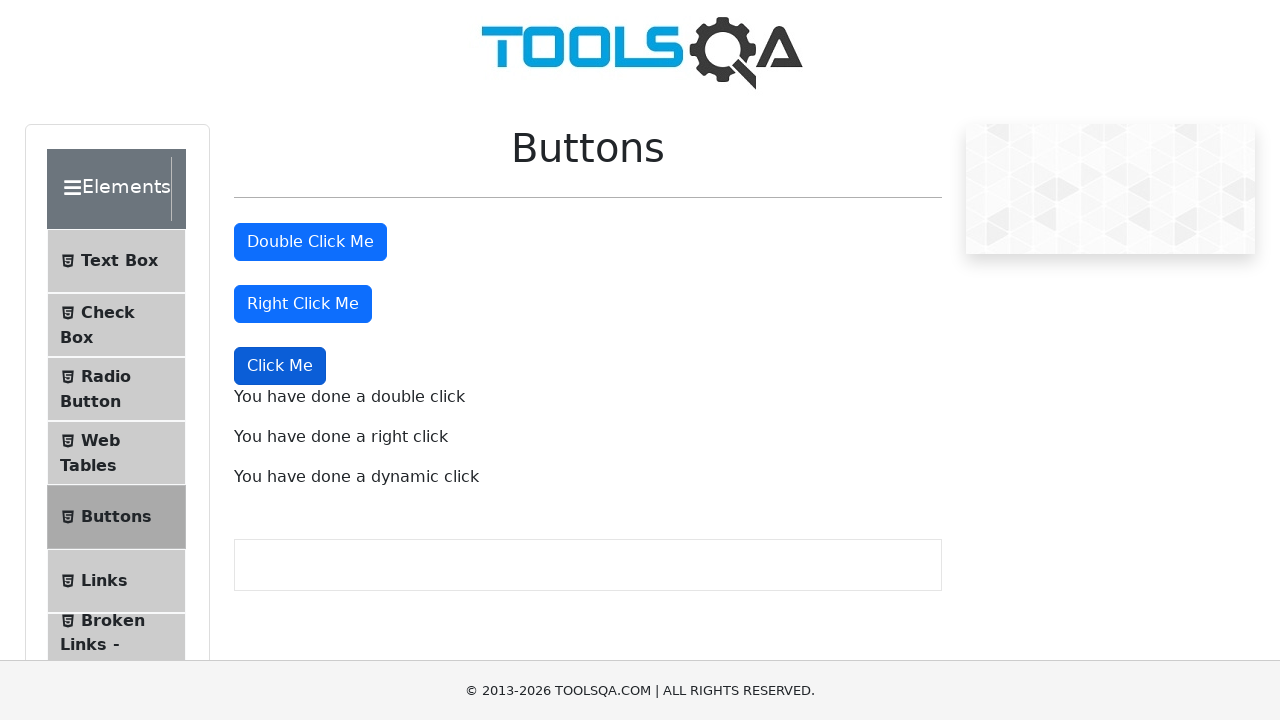

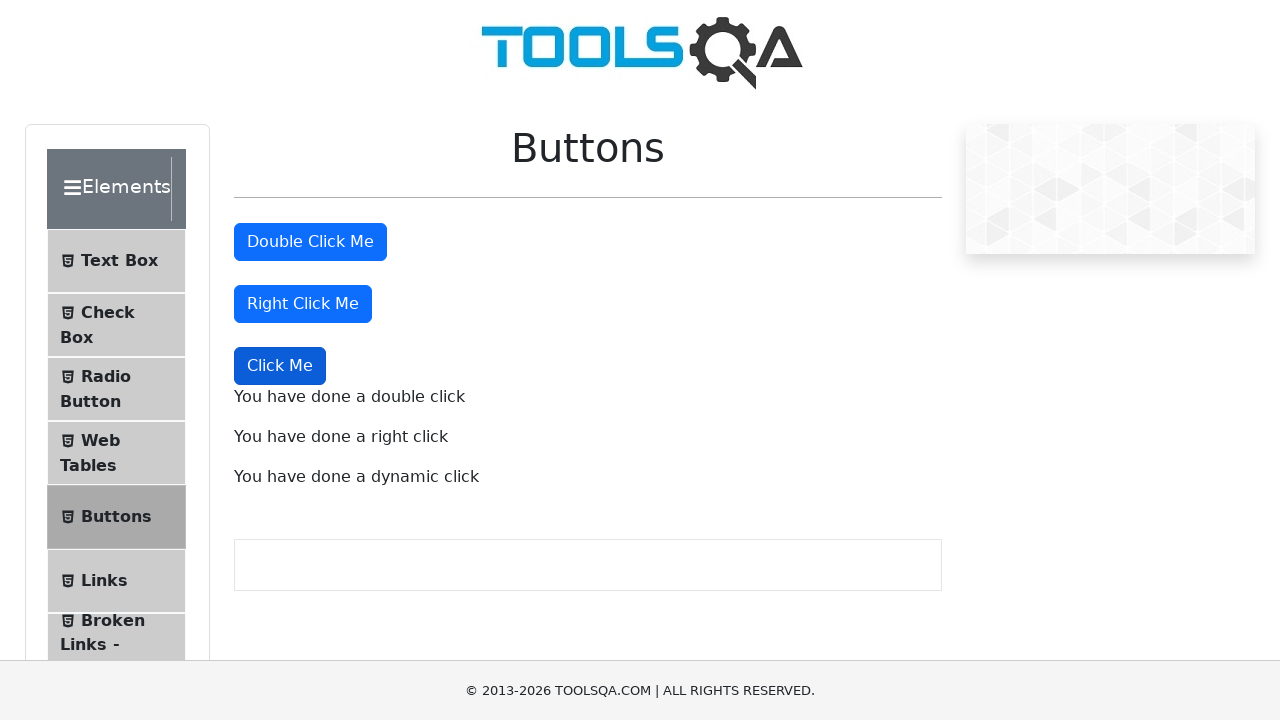